Tests various methods of filtering and locating elements on the Alert page using text content and nested locator strategies

Starting URL: http://uitestingplayground.com

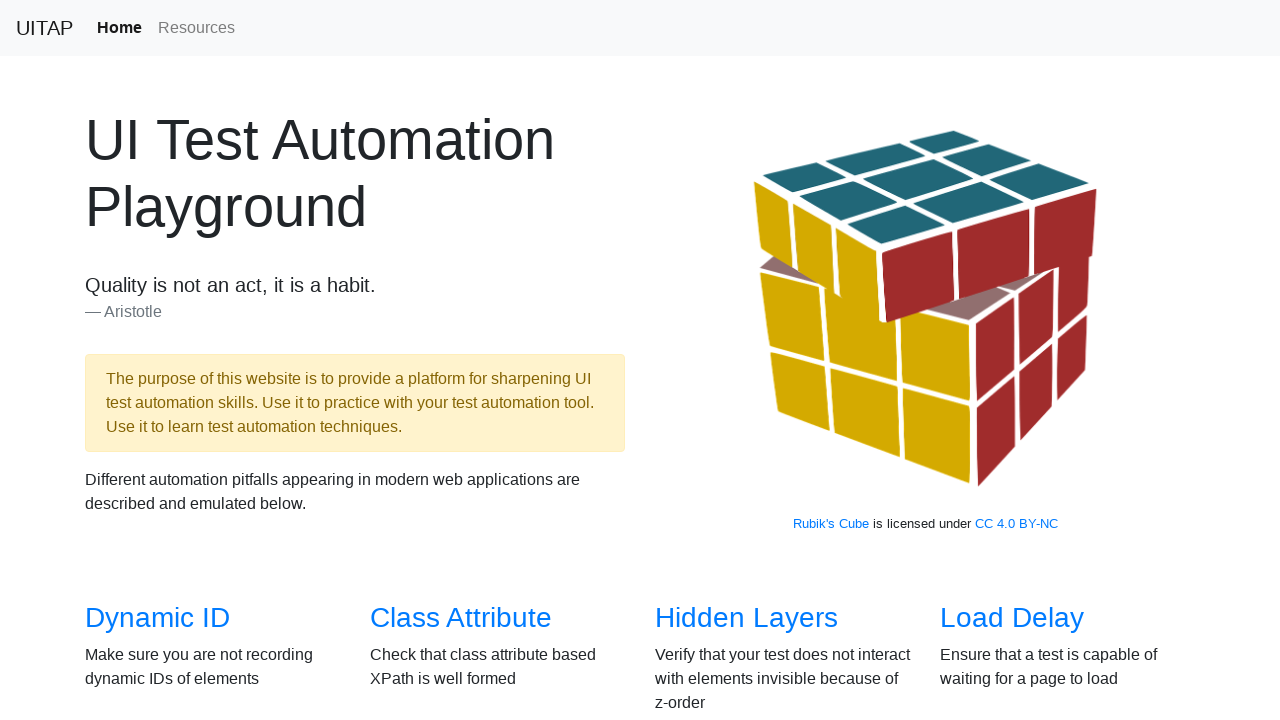

Clicked Alert link to navigate to Alert page at (691, 386) on internal:role=link[name="Alert"i]
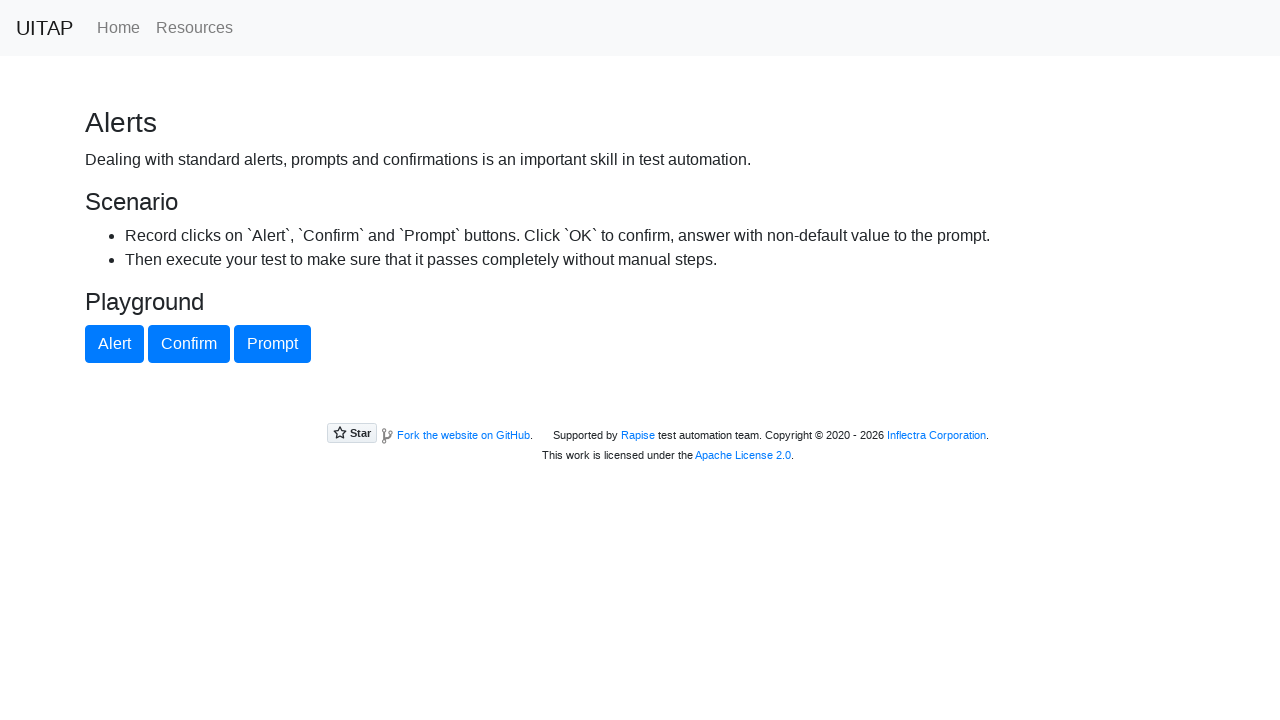

Located parent div with 'Playground' text and clicked Alert button at (114, 344) on div >> internal:has-text="Playground"i >> internal:role=button[name="Alert"i]
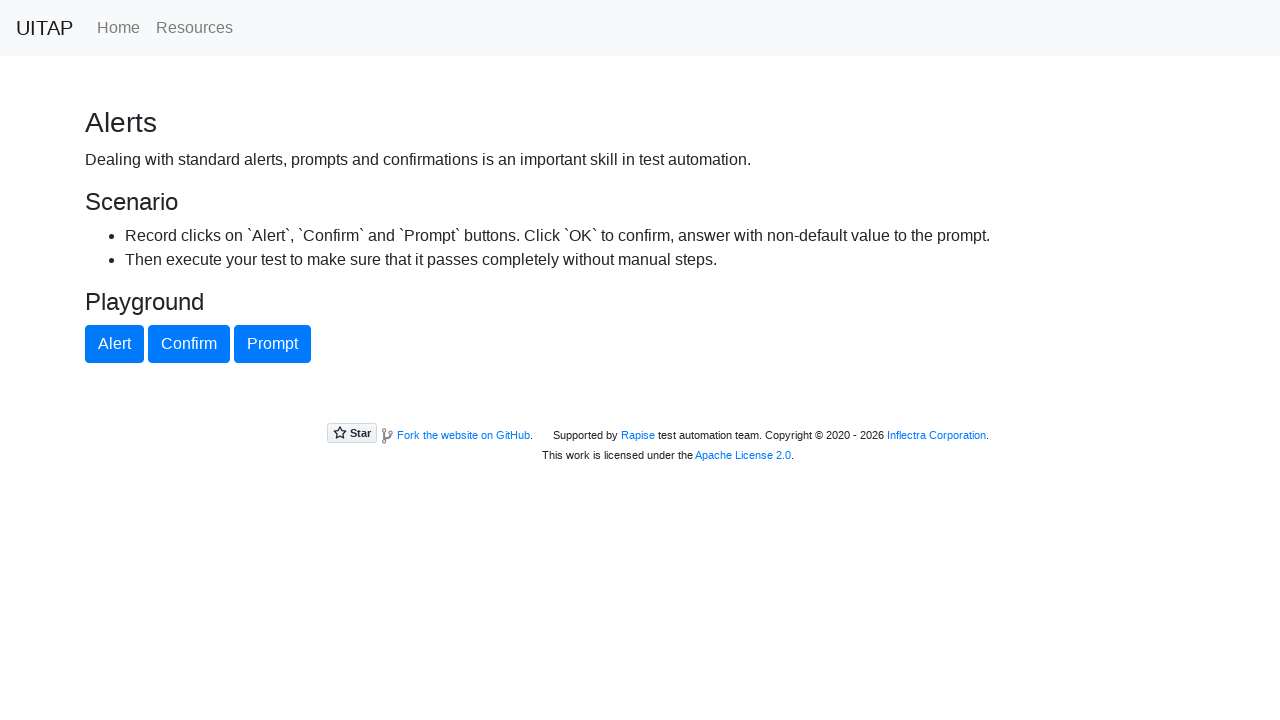

Located parent div containing #alertButton element and clicked Alert button at (114, 344) on div >> internal:has="#alertButton" >> internal:role=button[name="Alert"i]
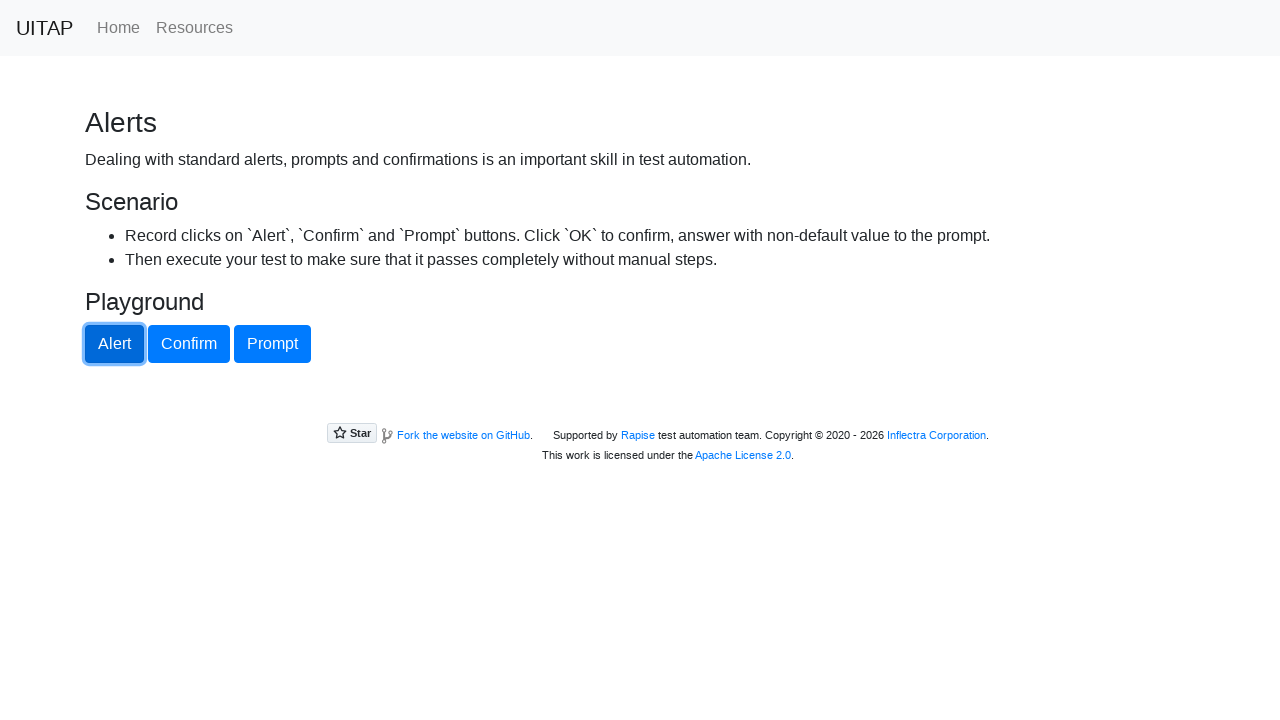

Filtered div elements by 'Alert' text and clicked Alert button at (114, 344) on div >> internal:has-text="Alert"i >> internal:role=button[name="Alert"i]
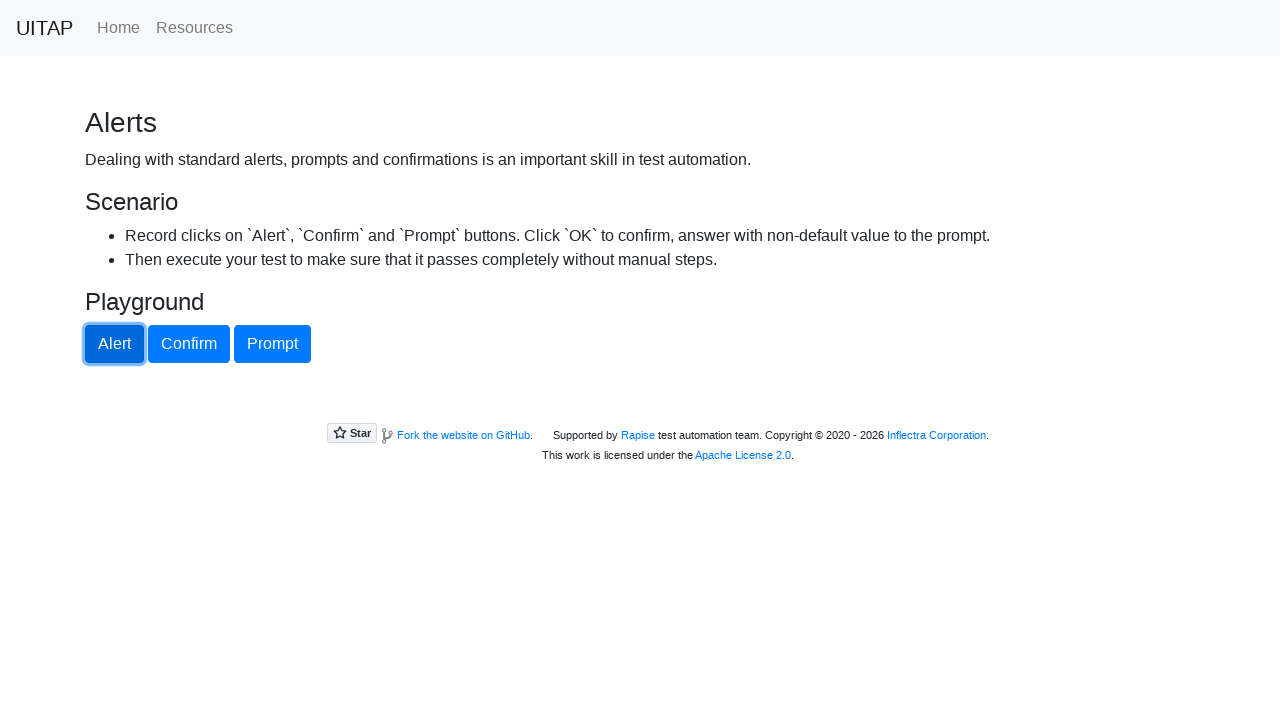

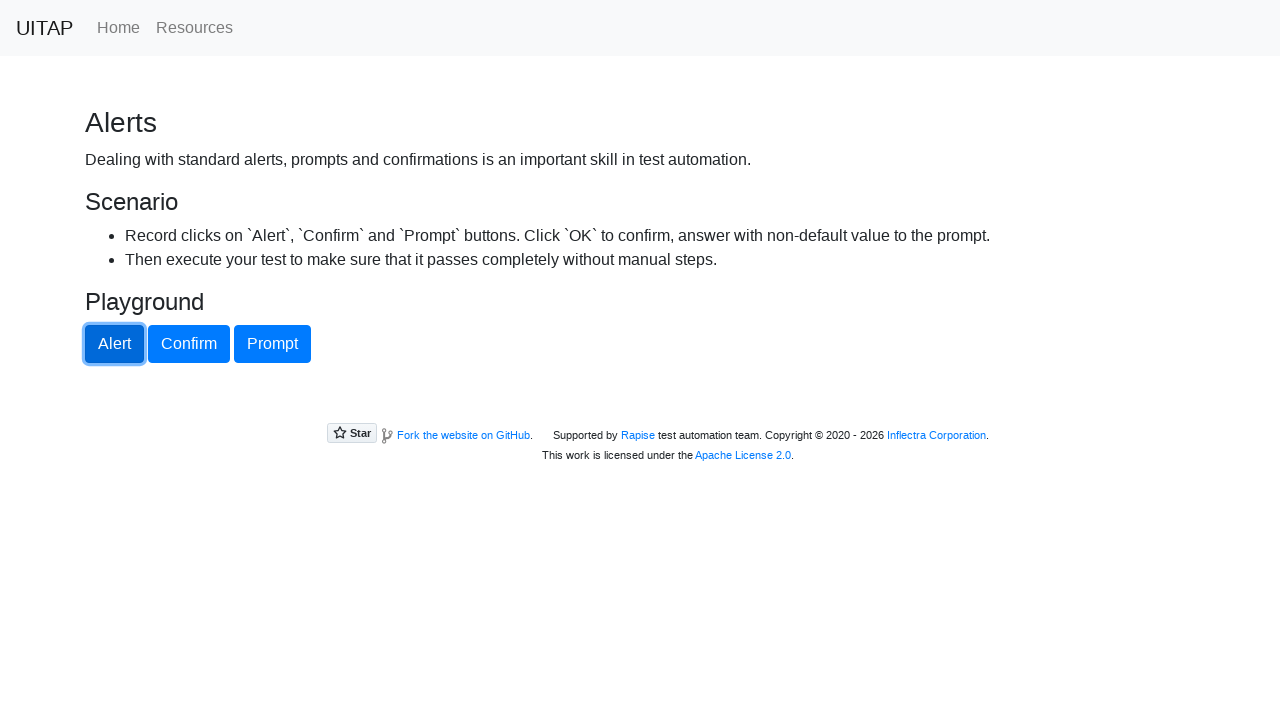